Tests different mouse click actions on buttons including double click, right click (context click), and single click

Starting URL: https://demoqa.com/buttons

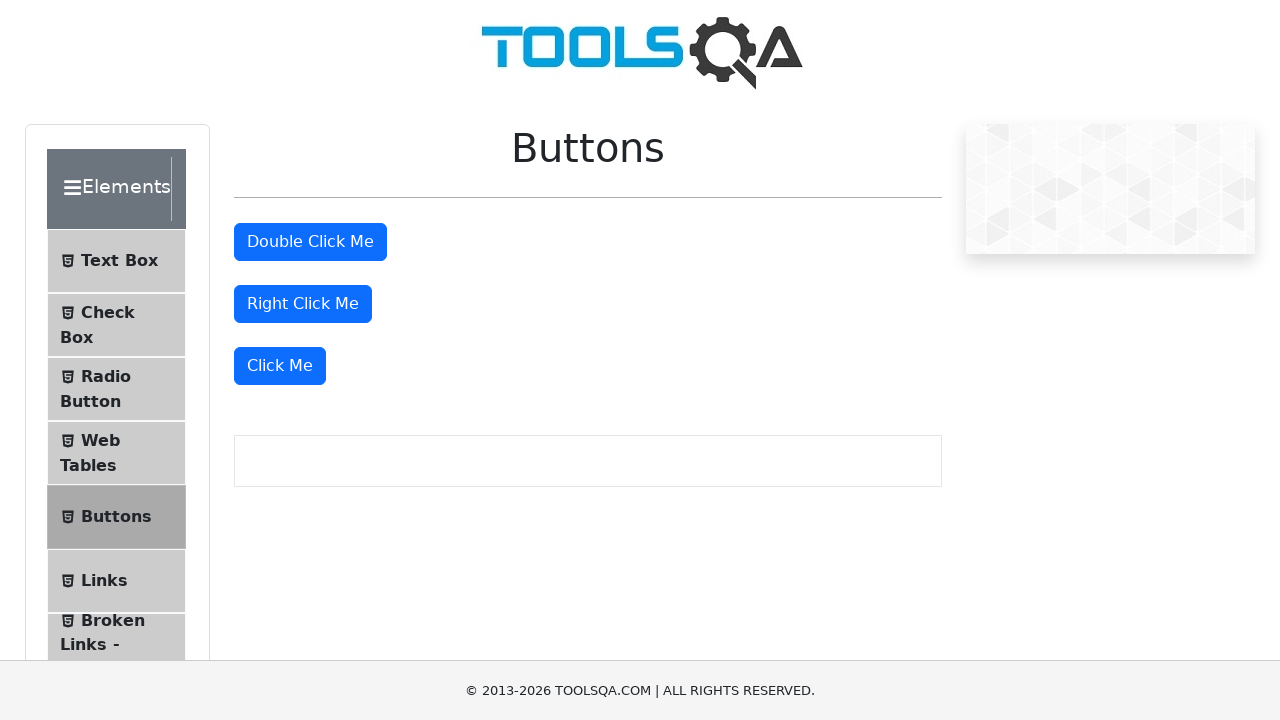

Double-clicked the double click button at (310, 242) on #doubleClickBtn
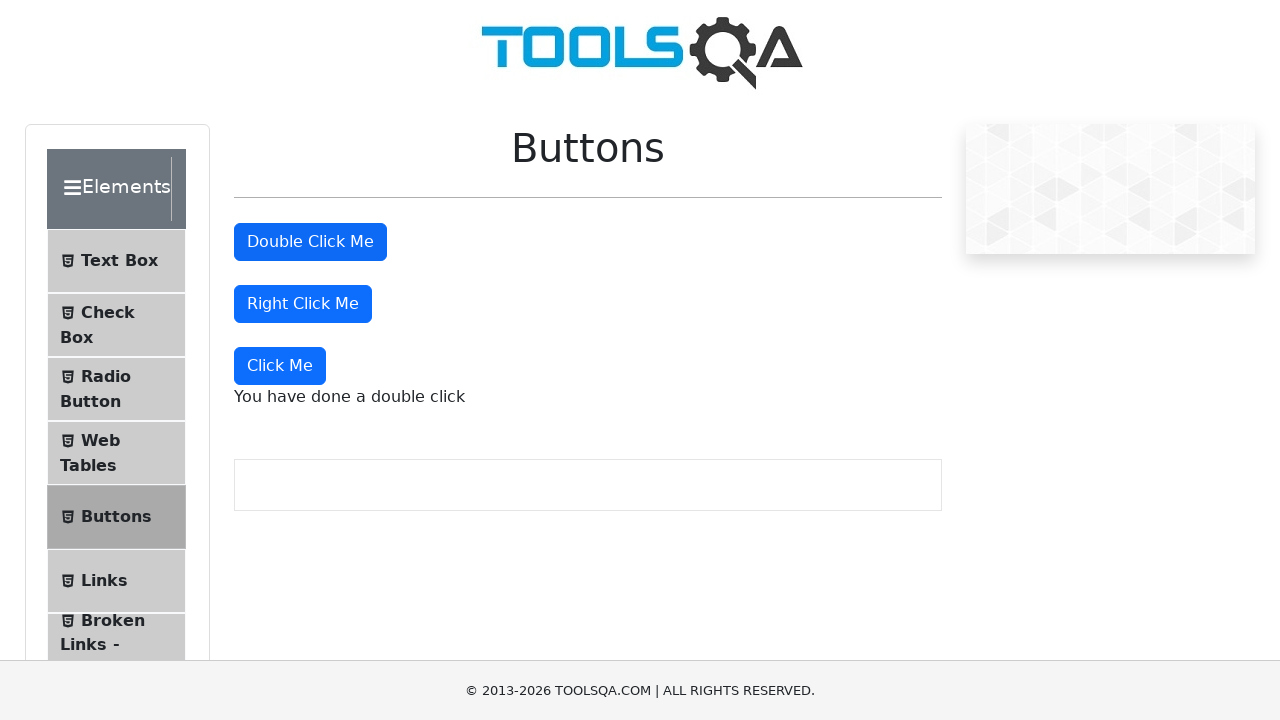

Right-clicked the right click button at (303, 304) on #rightClickBtn
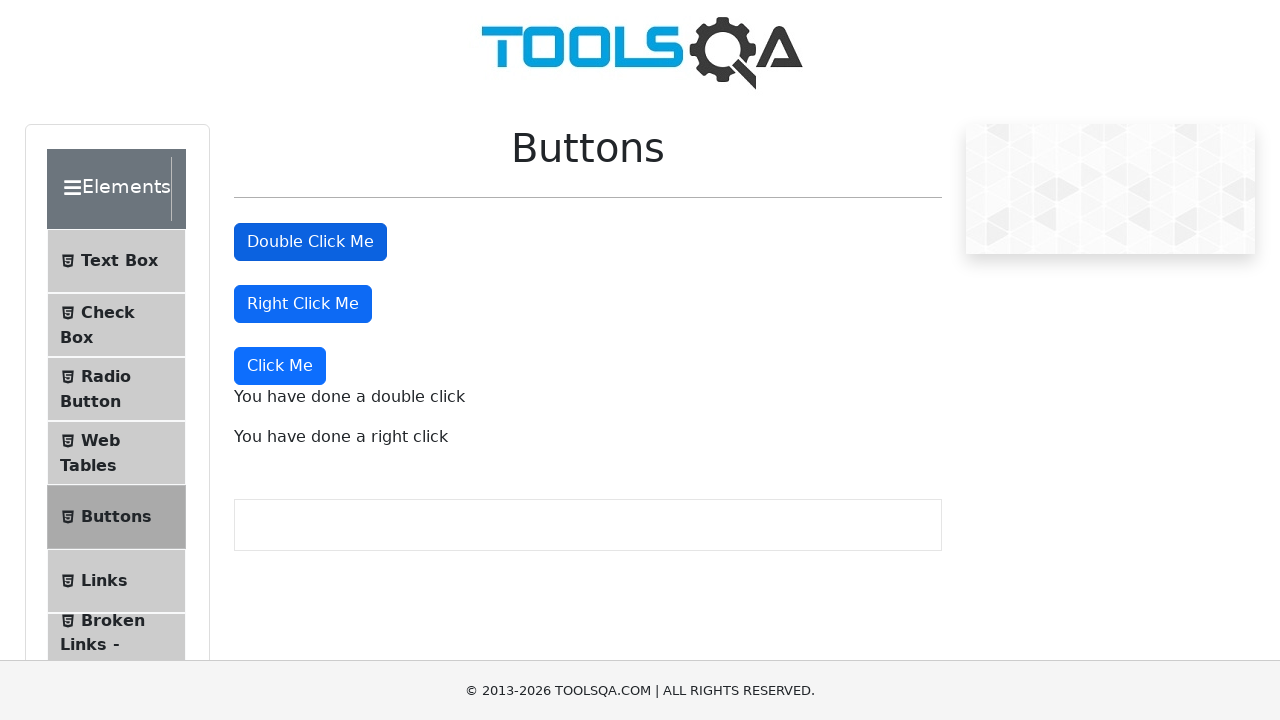

Single-clicked the 'Click Me' button at (280, 366) on xpath=//button[text()='Click Me']
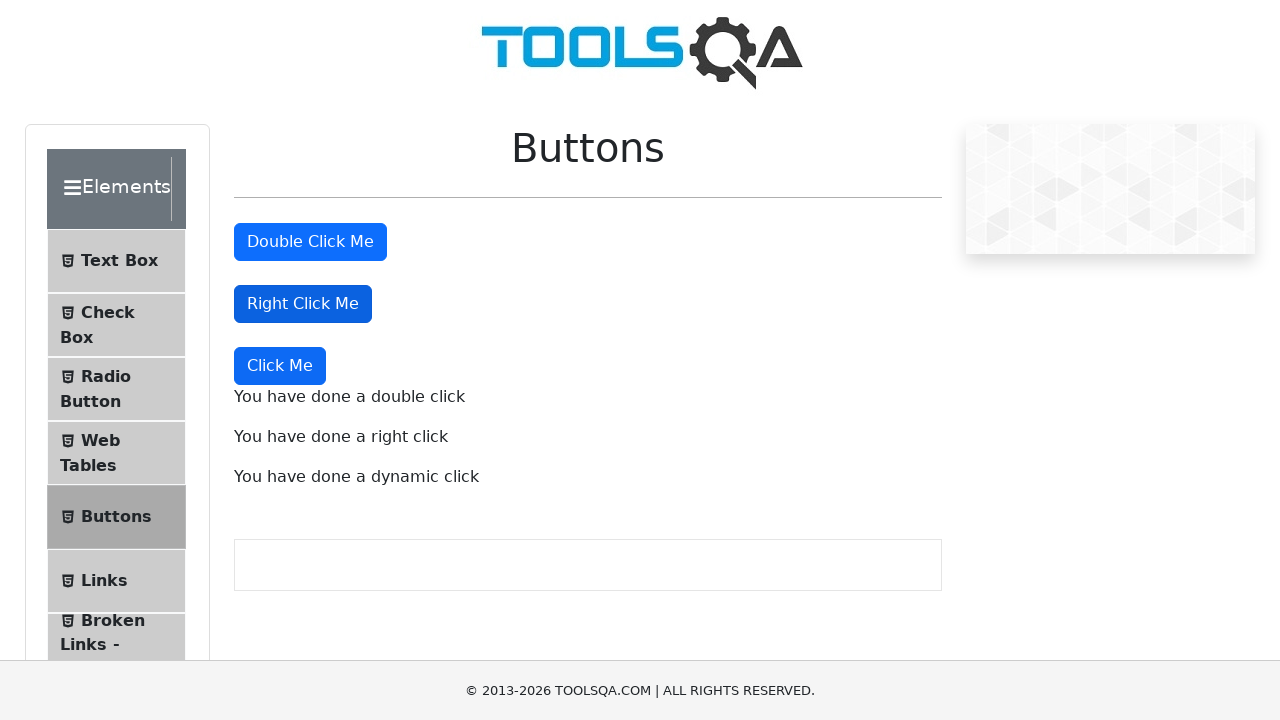

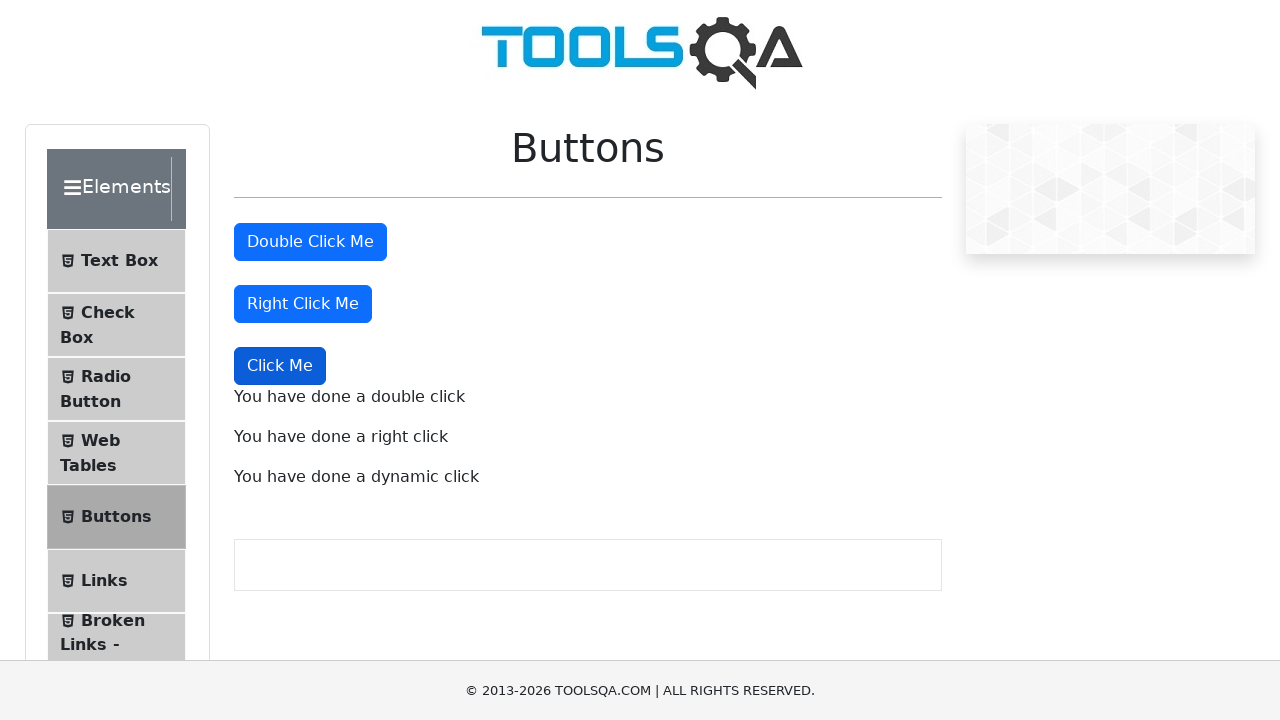